Tests that the page title is "OrangeHRM" when navigating to the OrangeHRM demo site

Starting URL: https://opensource-demo.orangehrmlive.com/

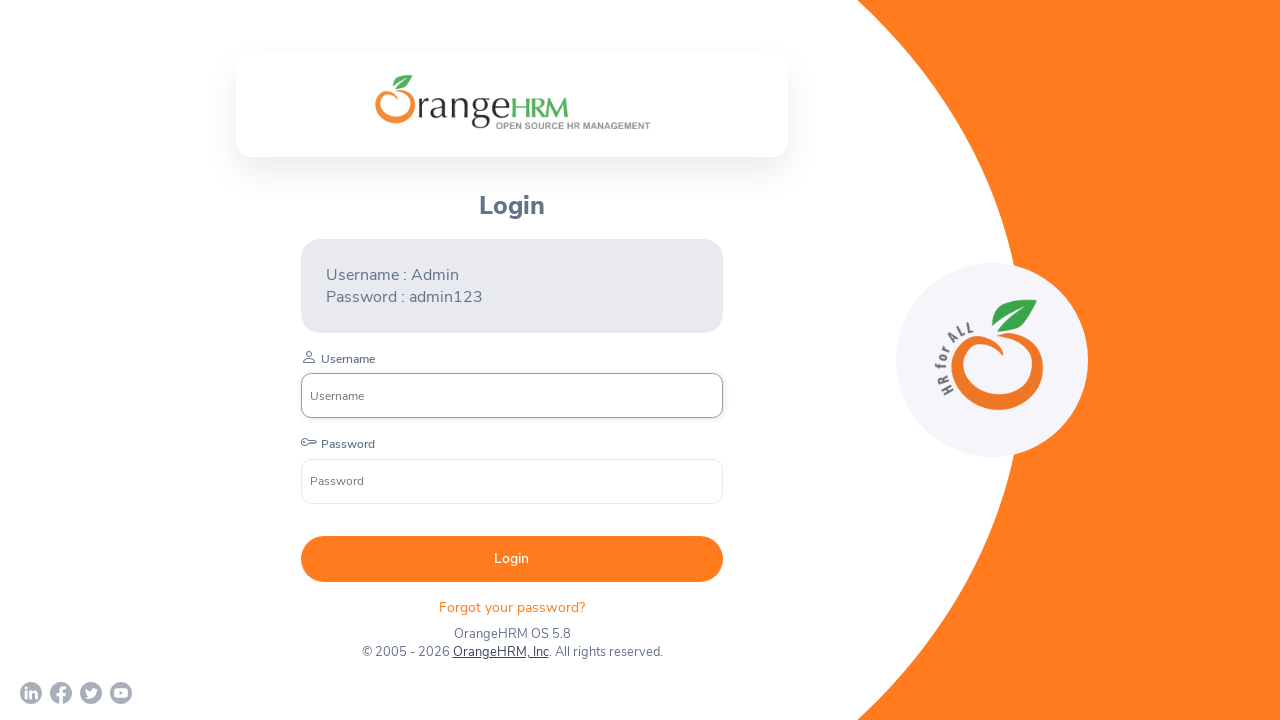

Navigated to OrangeHRM demo site
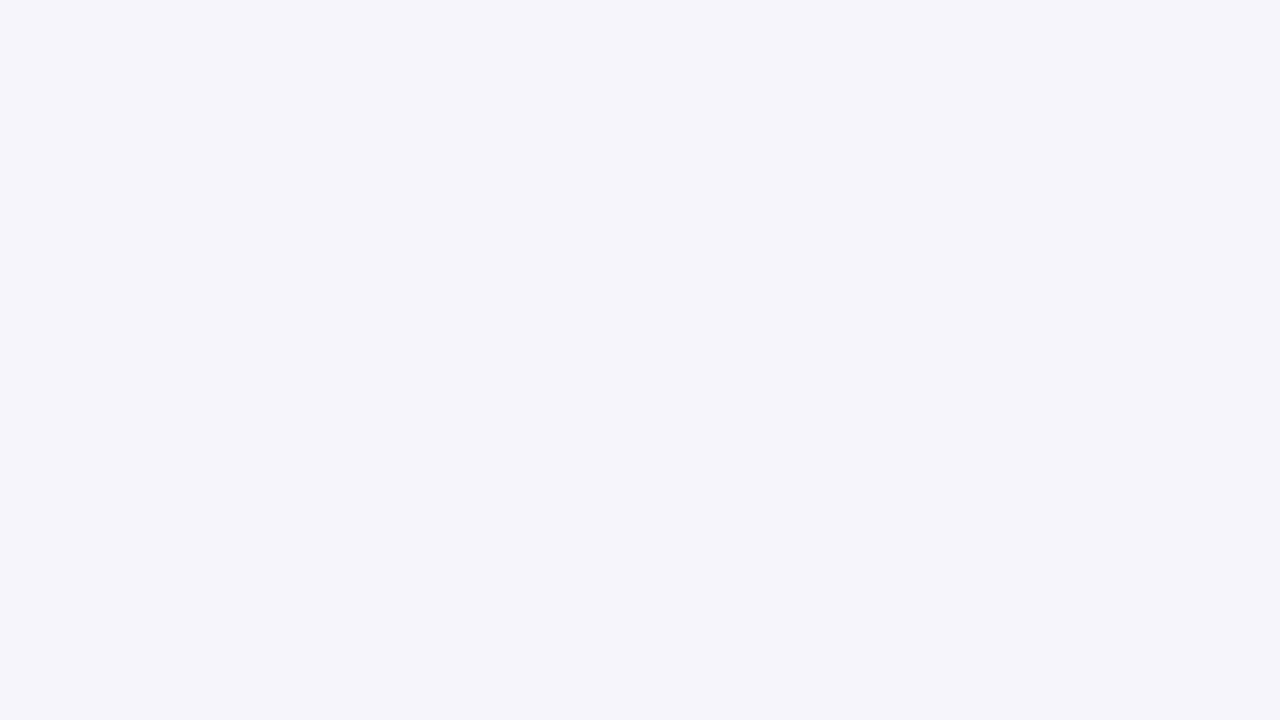

Verified page title is 'OrangeHRM'
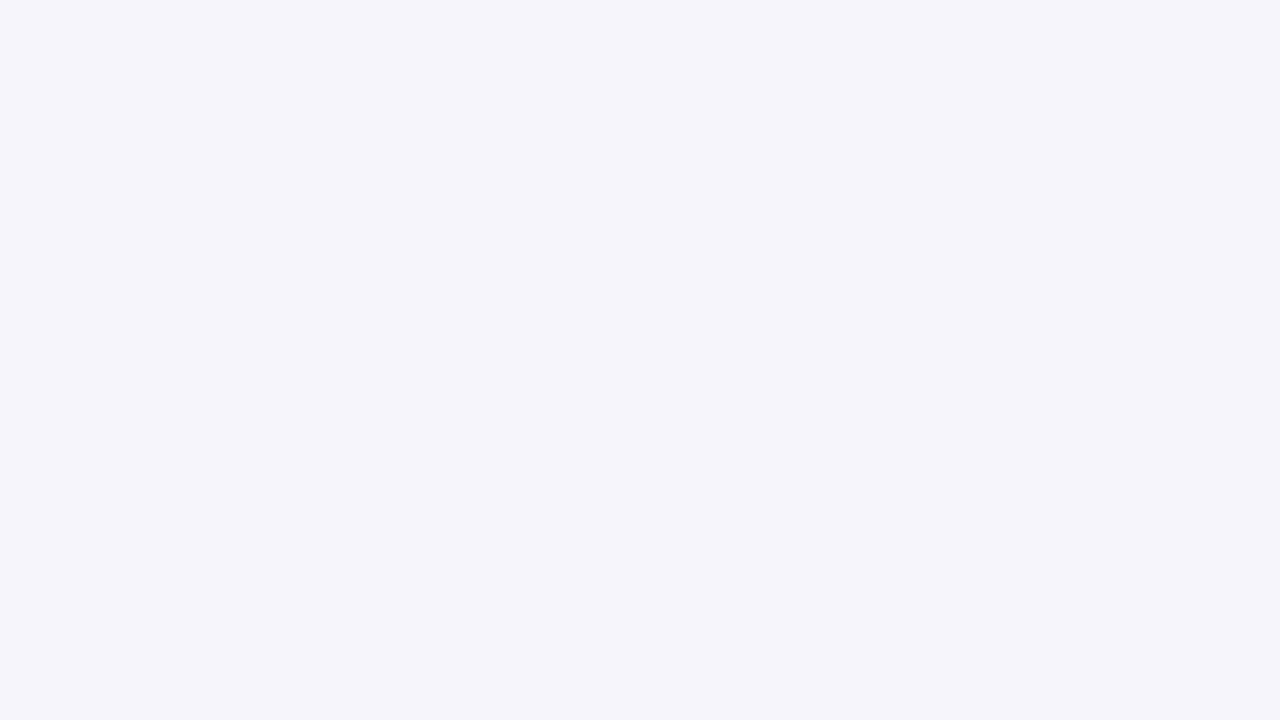

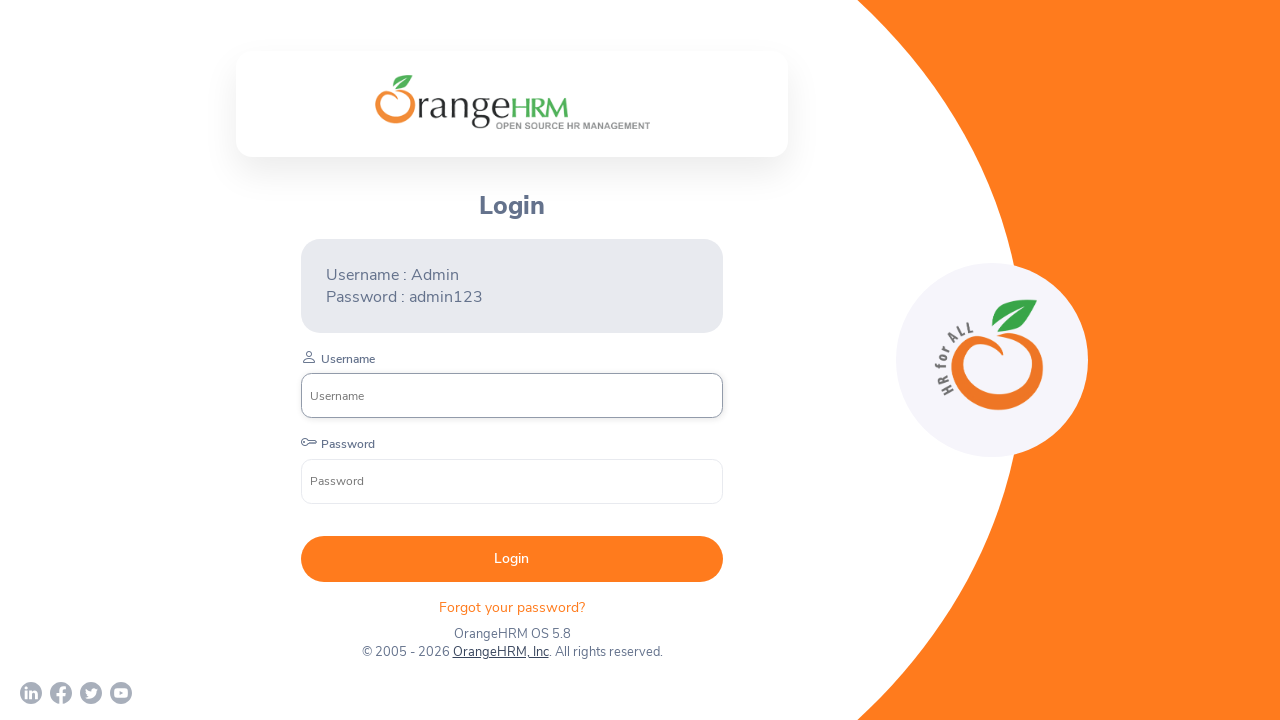